Tests autocomplete functionality by typing a partial country name in an input field, waiting for suggestions to appear, and selecting "India" from the dropdown list.

Starting URL: https://rahulshettyacademy.com/AutomationPractice/

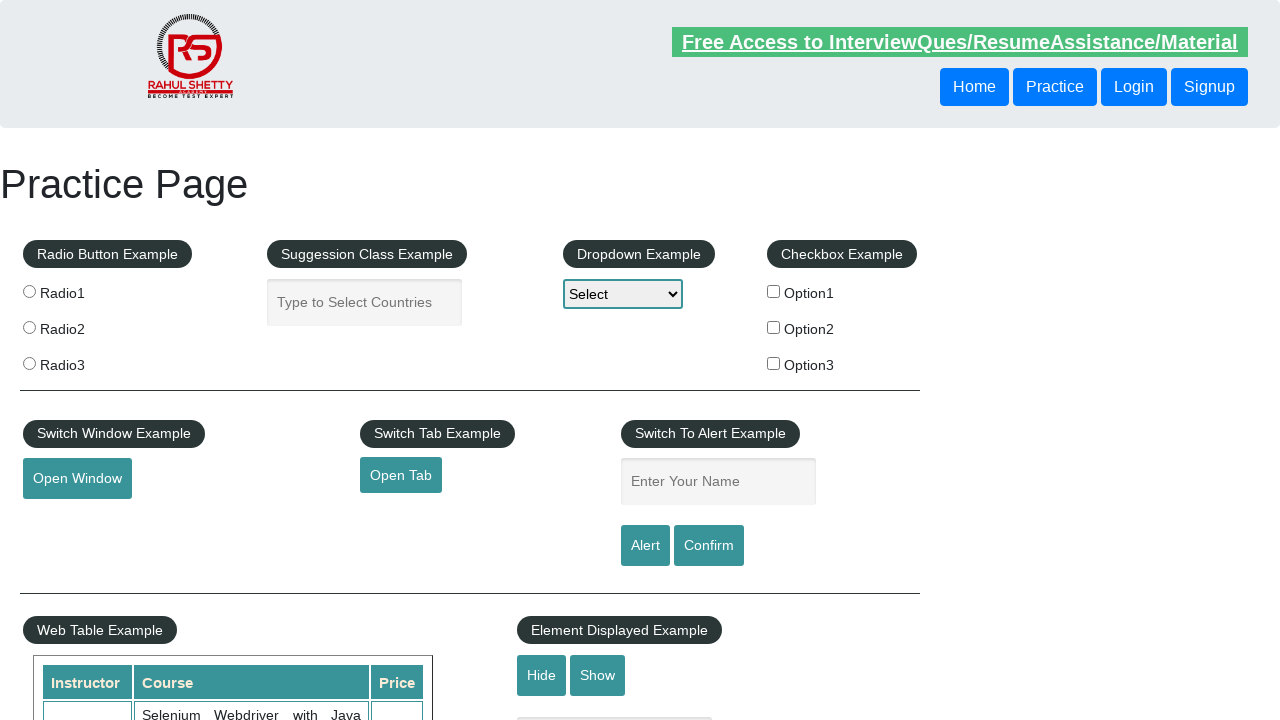

Typed 'ind' in autocomplete field on #autocomplete
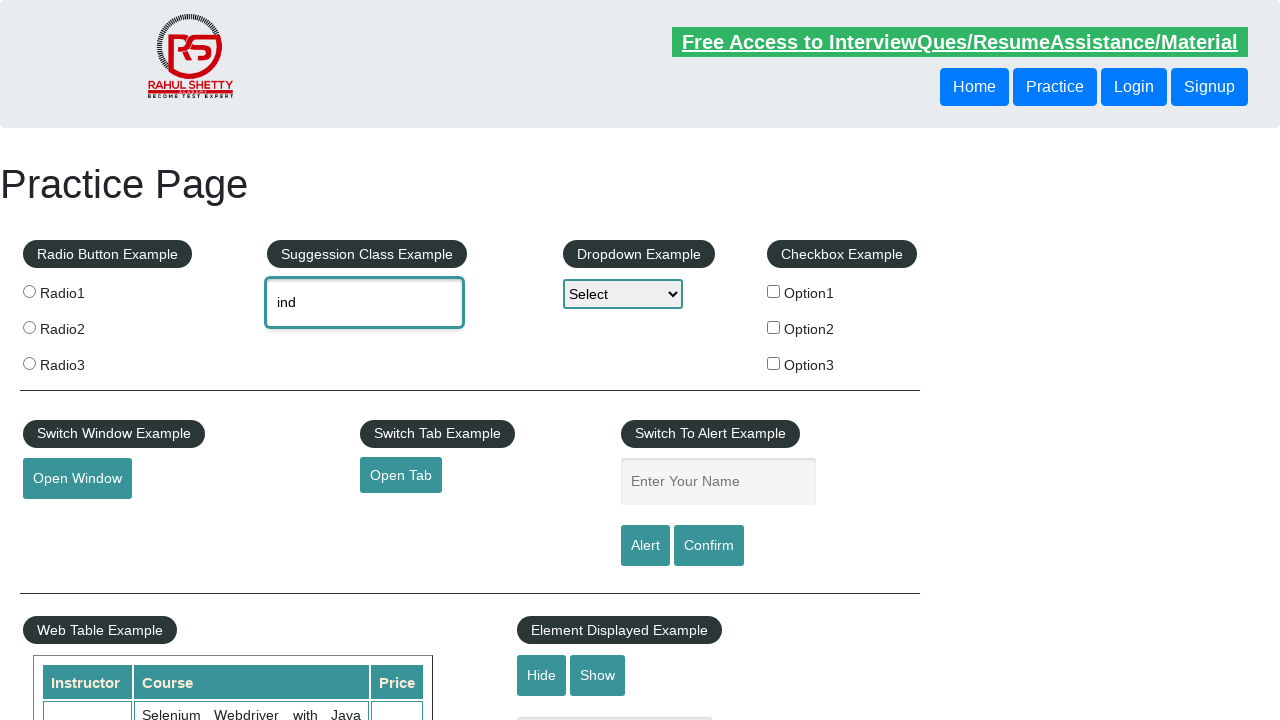

Autocomplete suggestions appeared
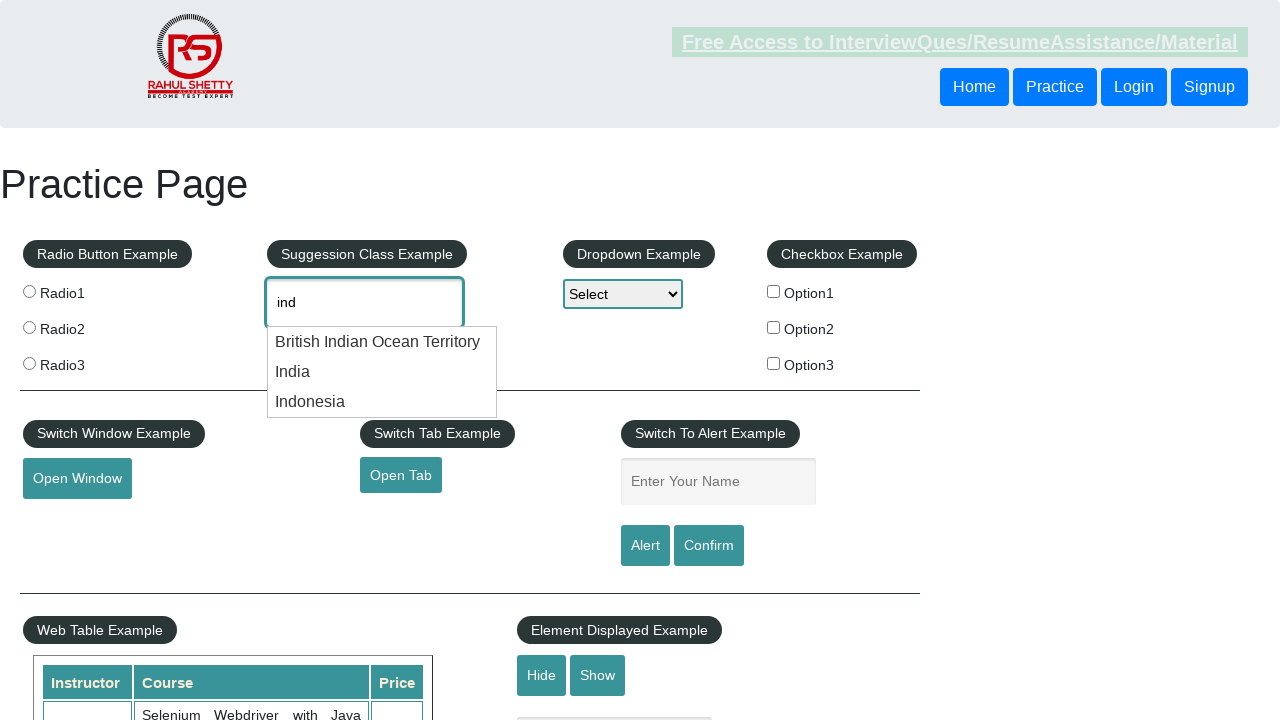

Located autocomplete suggestion items
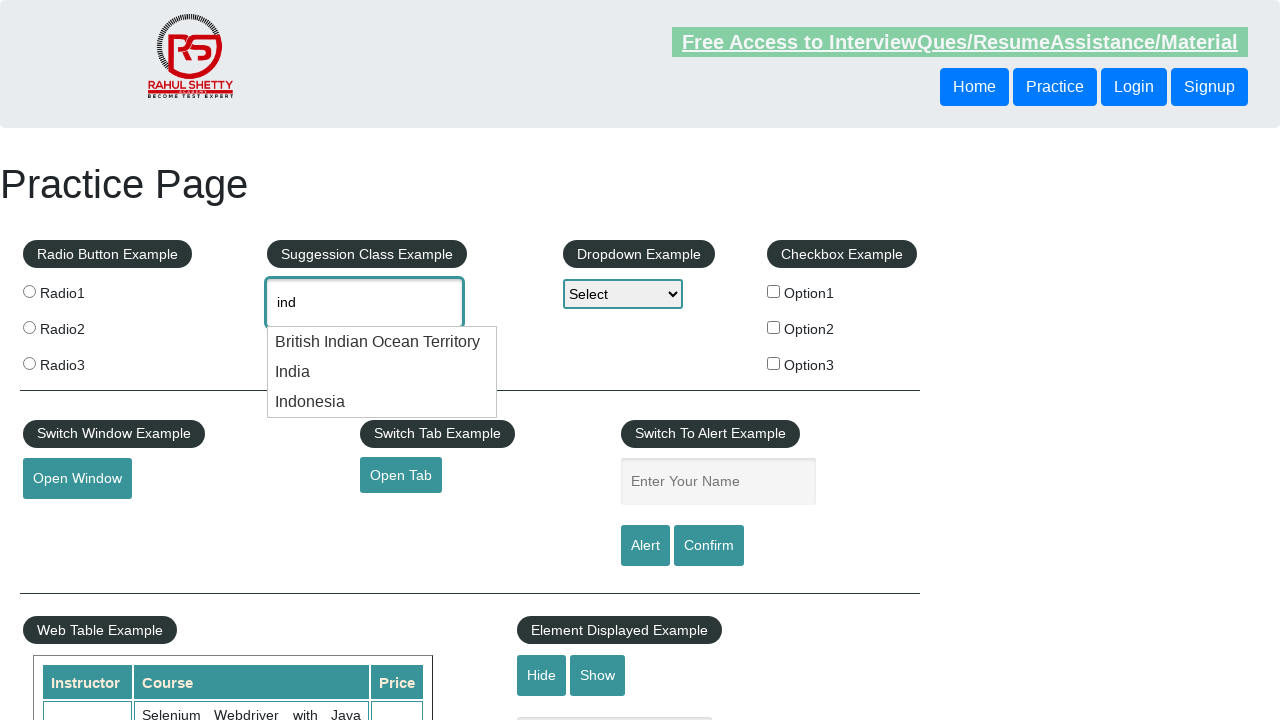

Found 3 autocomplete suggestions
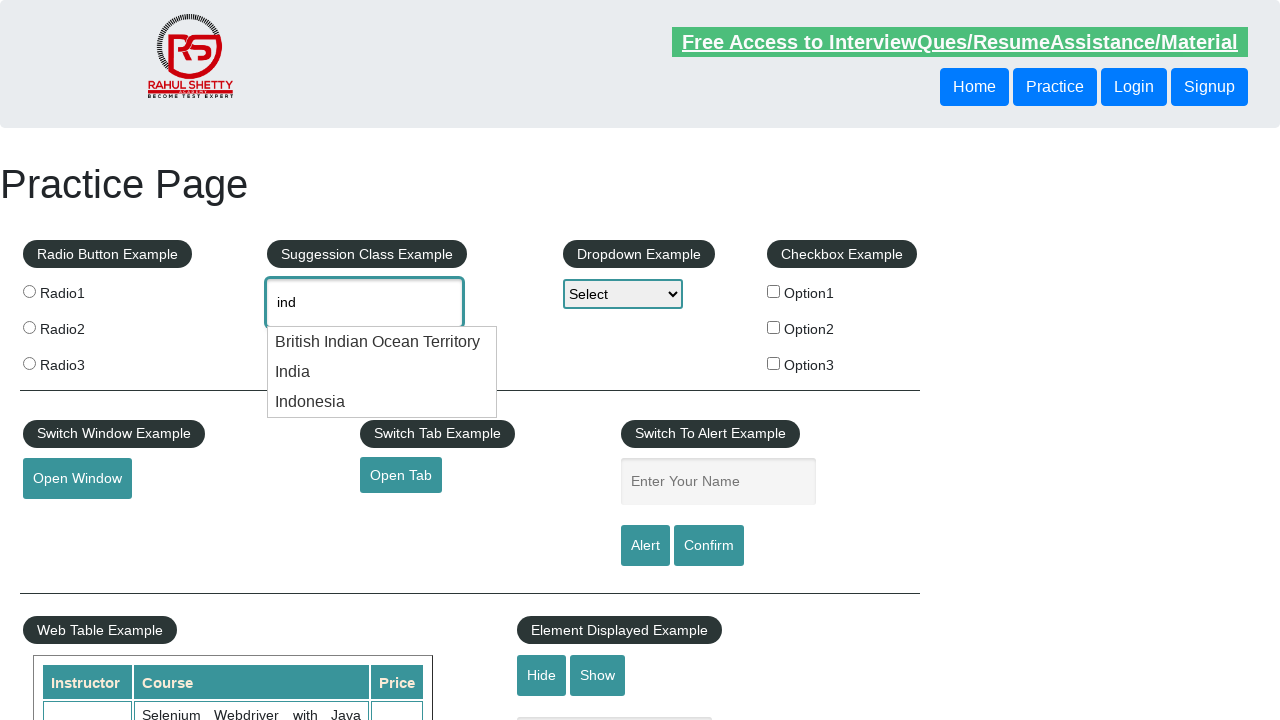

Selected 'India' from autocomplete dropdown at (382, 372) on li.ui-menu-item >> nth=1
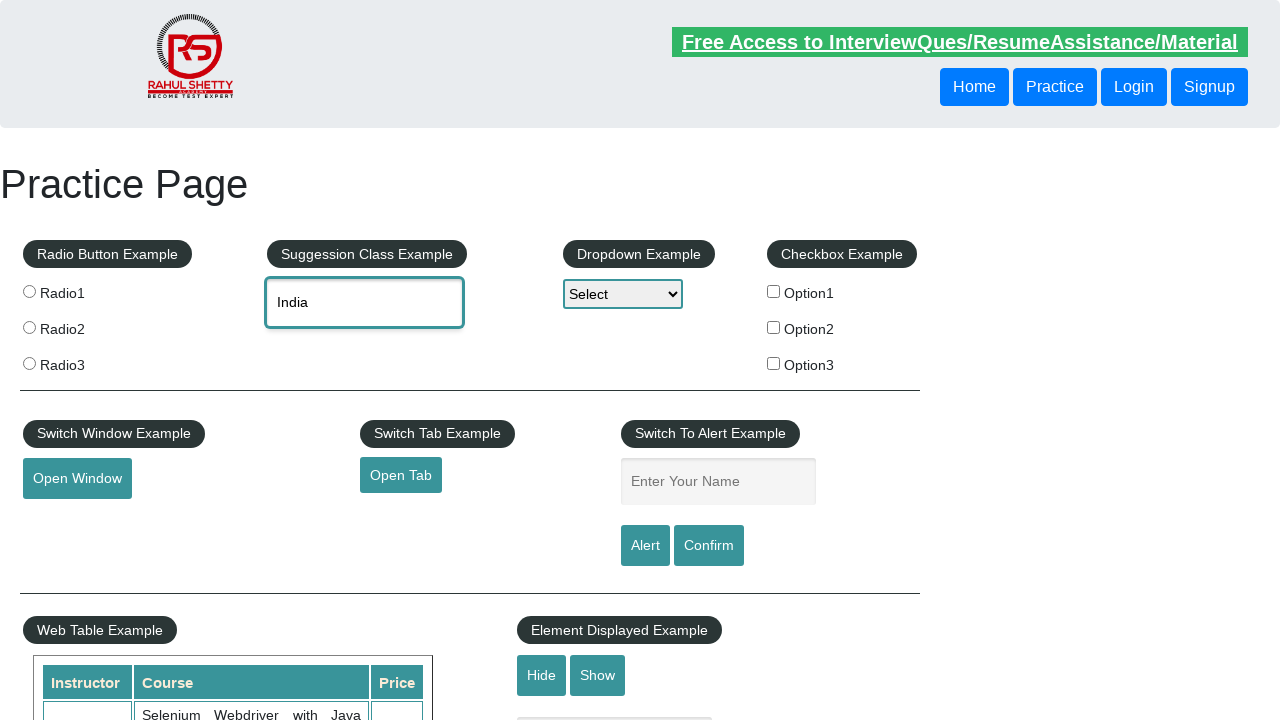

Verified autocomplete field contains 'India'
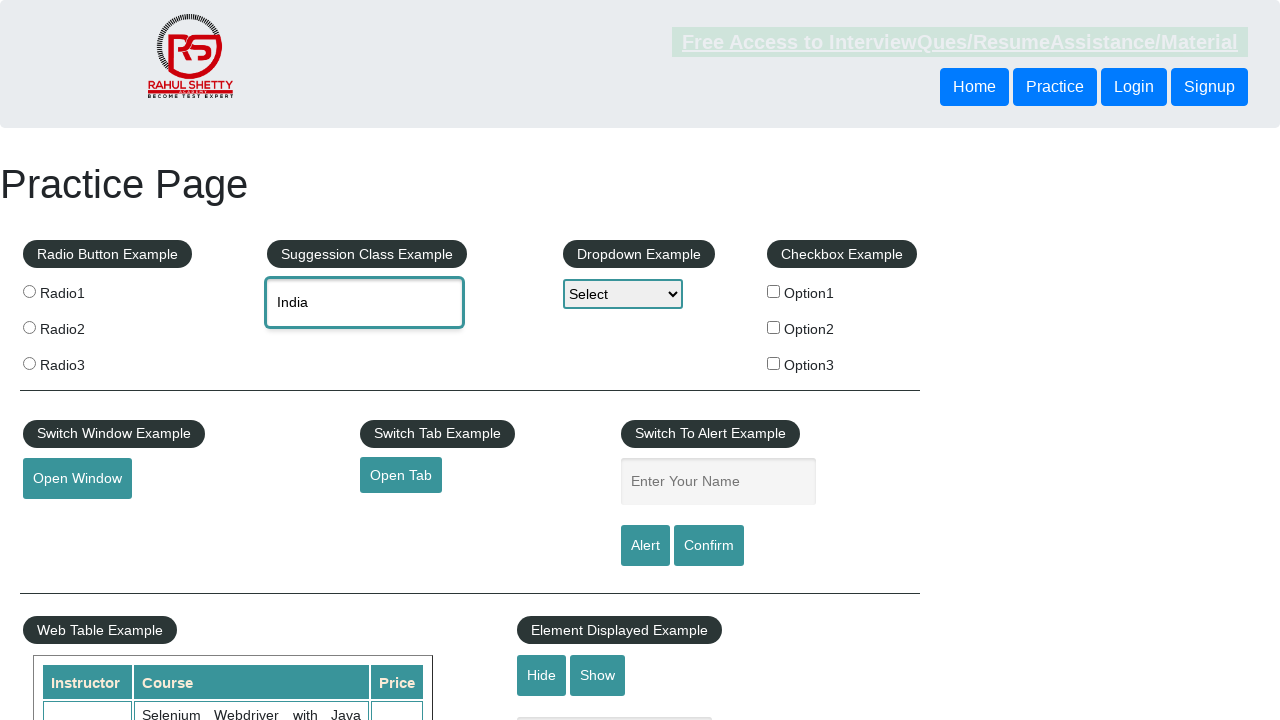

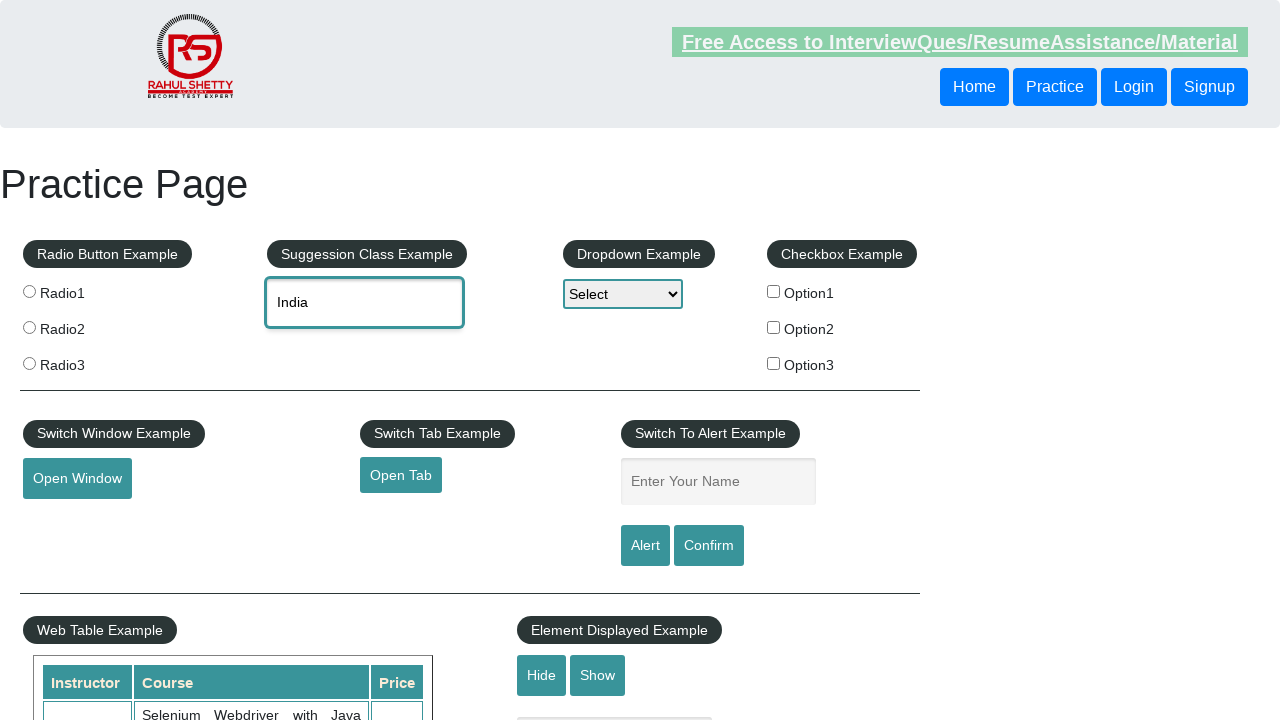